Tests dynamic properties page by waiting for elements to become clickable/visible and interacting with them. Clicks a button that becomes enabled after a delay, waits for a color change on another element, and clicks a button that becomes visible after a delay.

Starting URL: https://demoqa.com/dynamic-properties

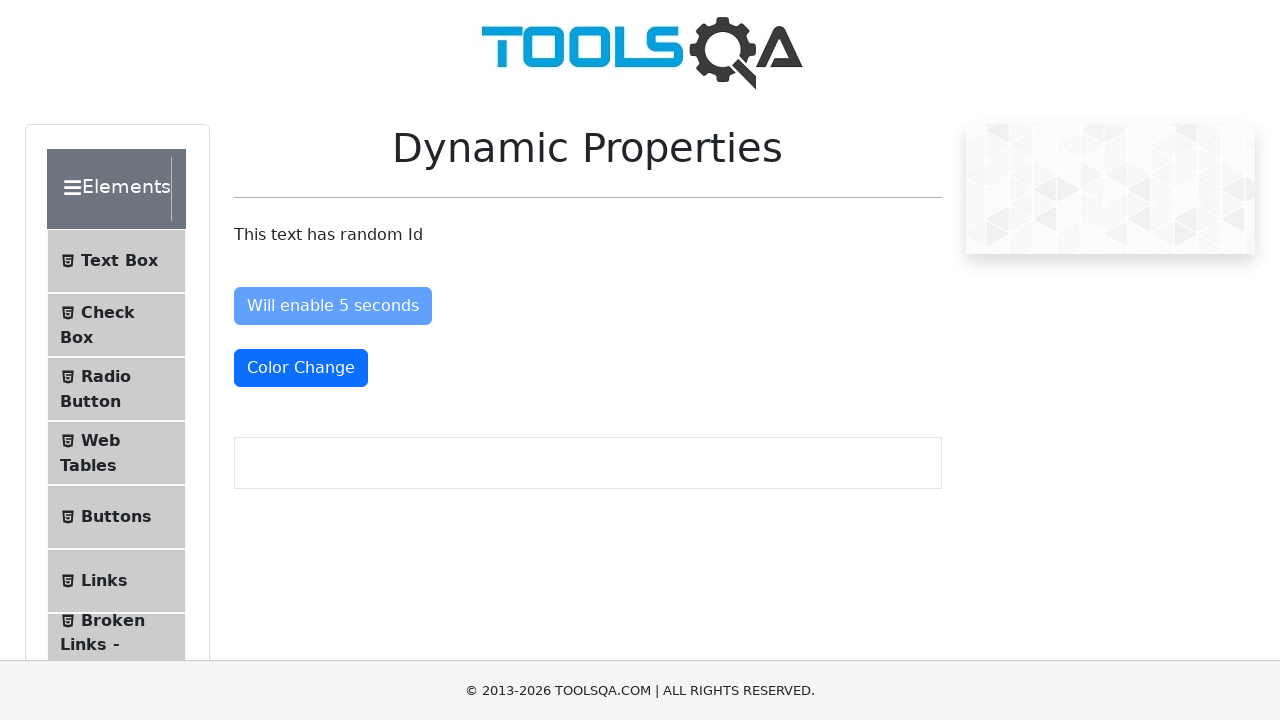

Waited for 'Enable After' button to become enabled
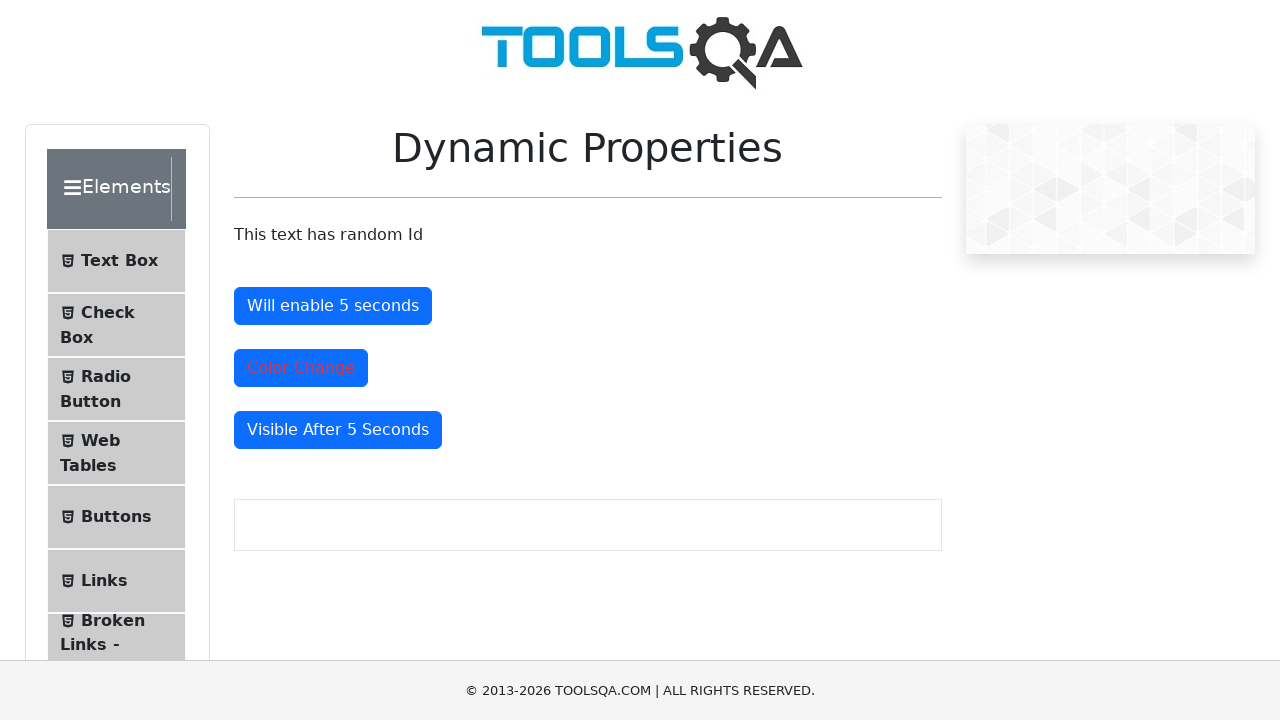

Clicked the 'Enable After' button at (333, 306) on #enableAfter
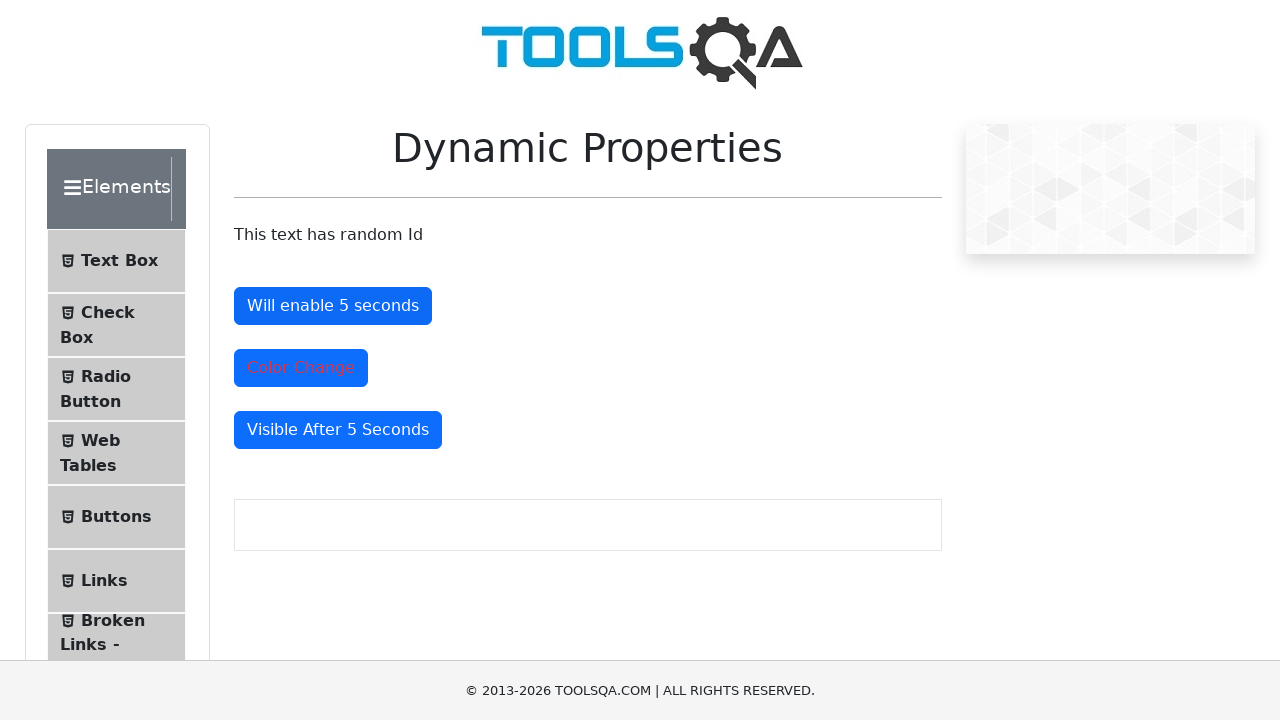

Waited for color change button to have the 'text-danger' class
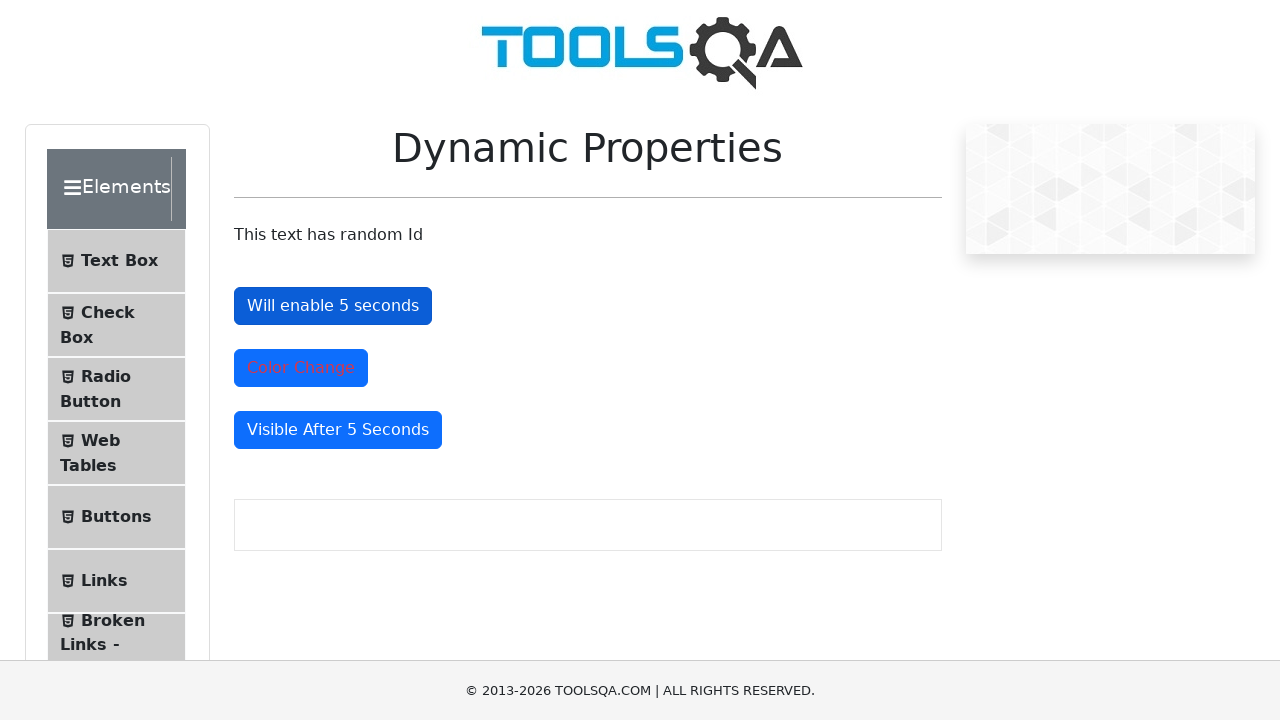

Retrieved color change button class attribute: mt-4 text-danger btn btn-primary
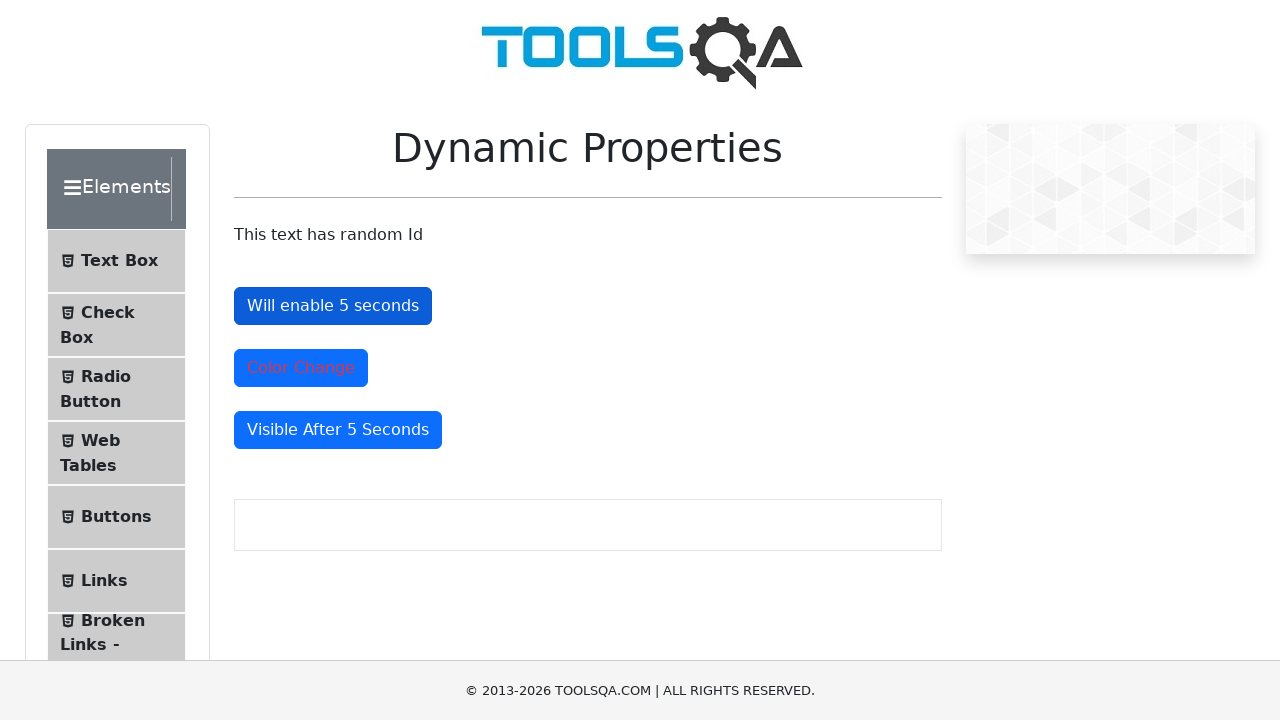

Waited for 'Visible After' button to become visible
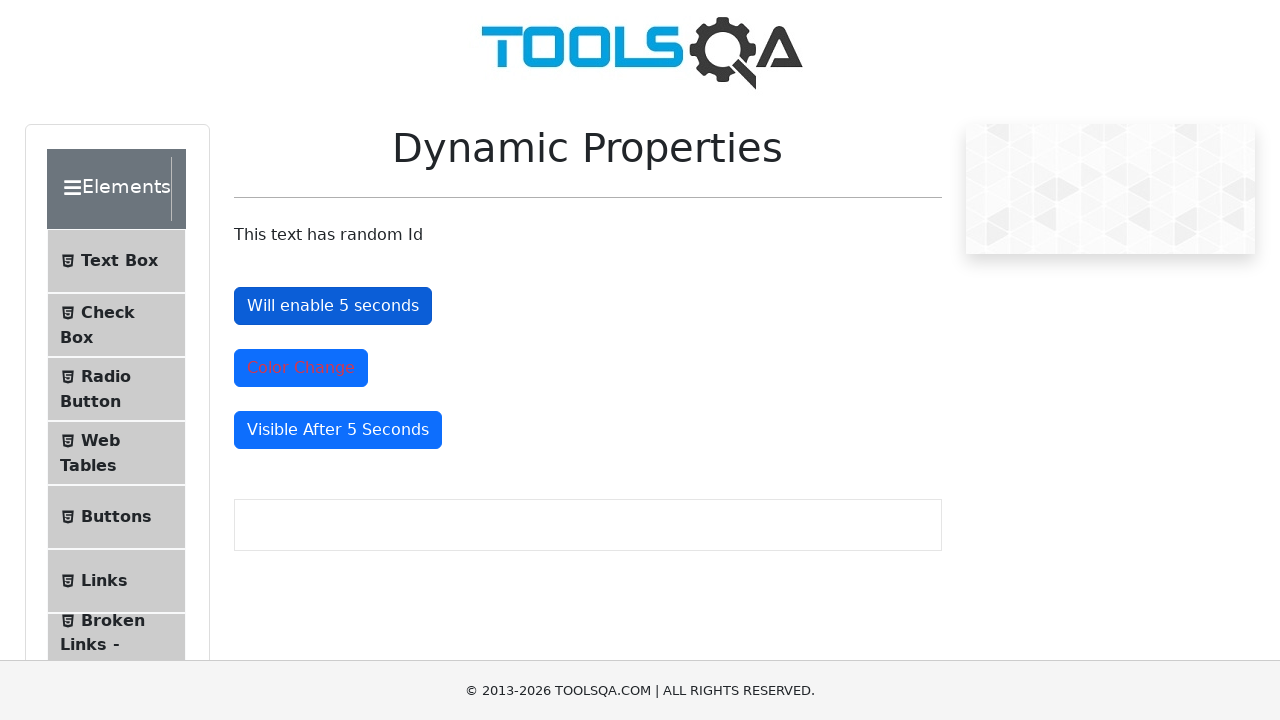

Clicked the 'Visible After' button at (338, 430) on #visibleAfter
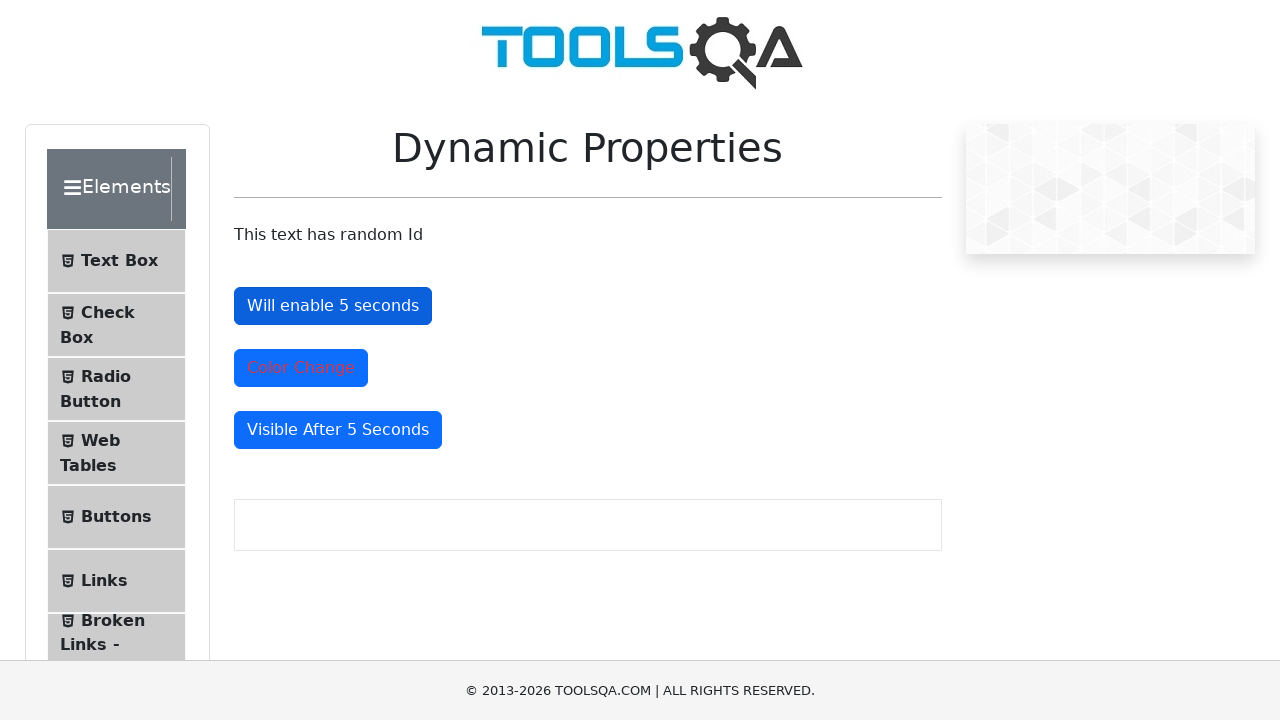

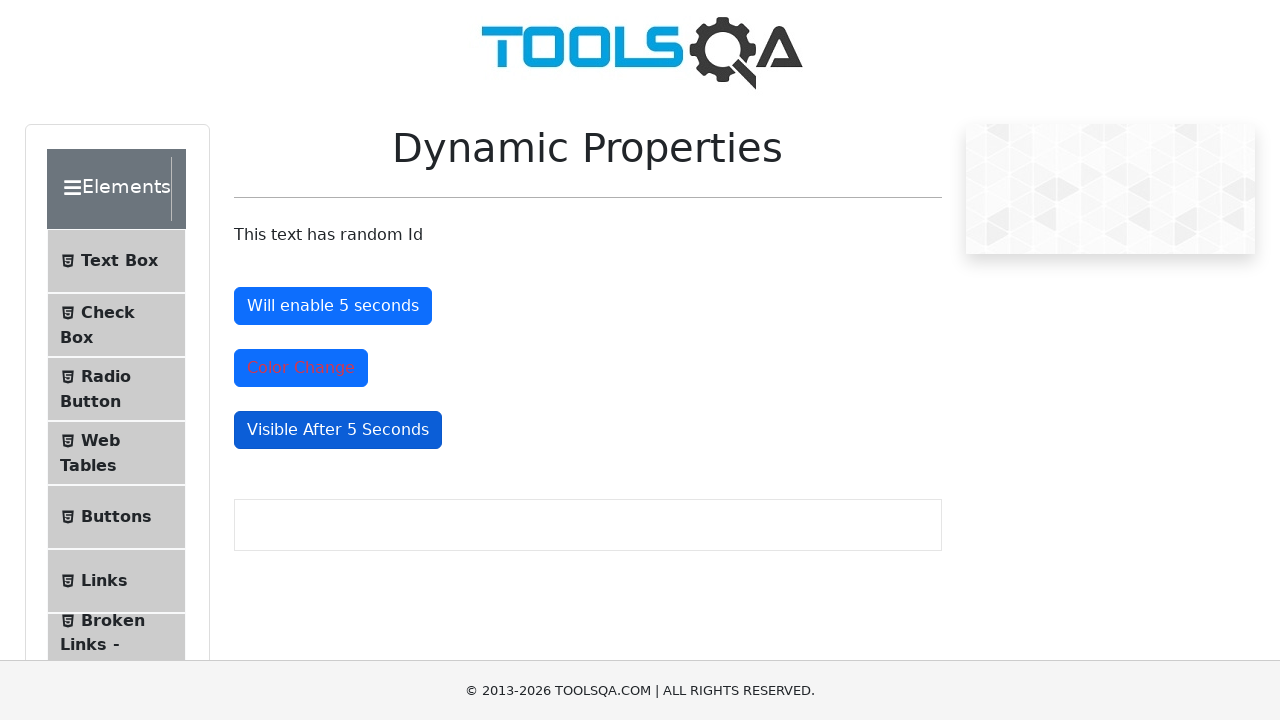